Tests validation by attempting to place an order with country, city, month and year filled but missing name and credit card fields.

Starting URL: https://www.demoblaze.com/index.html

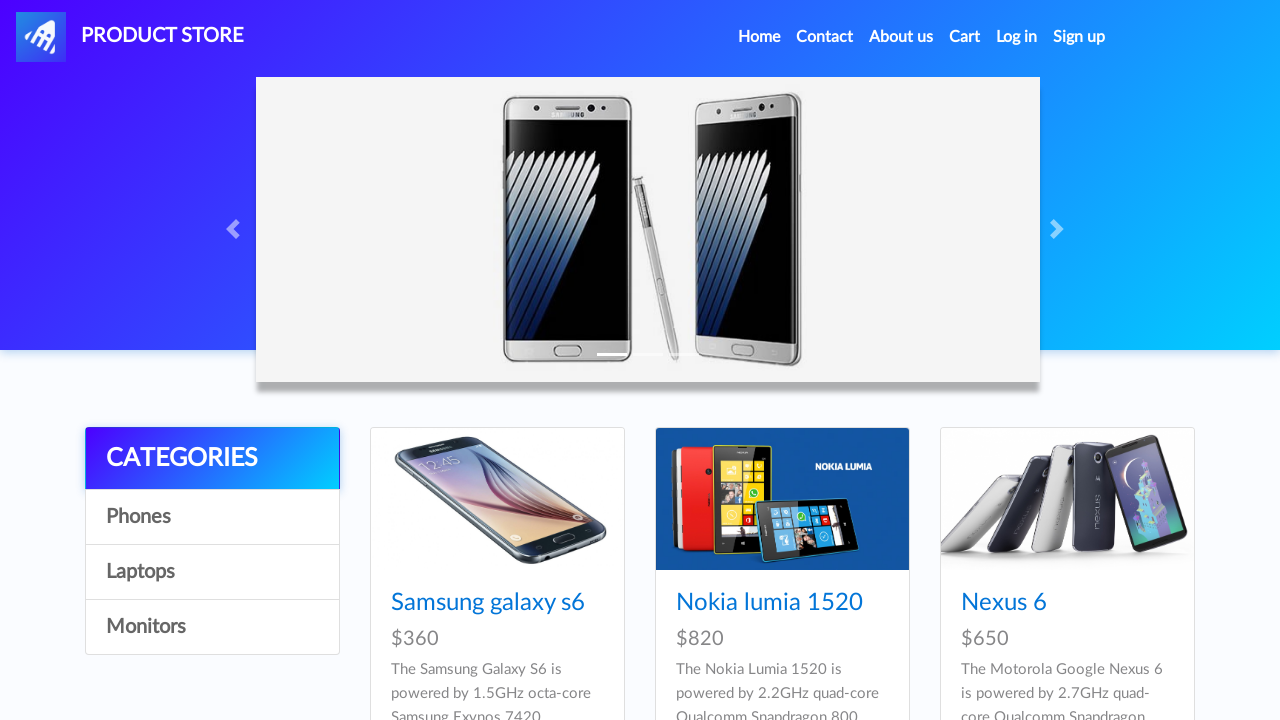

Set up dialog handler to auto-accept dialogs
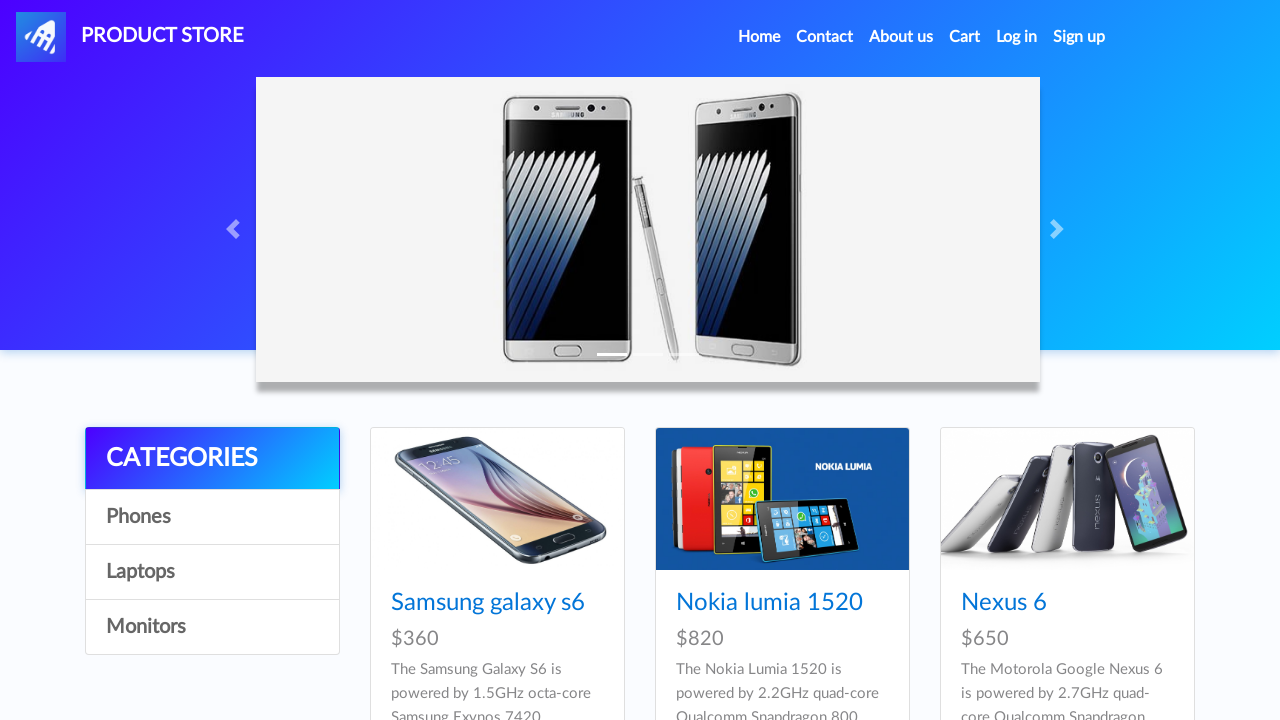

Clicked on Samsung Galaxy S6 product link at (488, 603) on internal:role=link[name="Samsung galaxy s6"i]
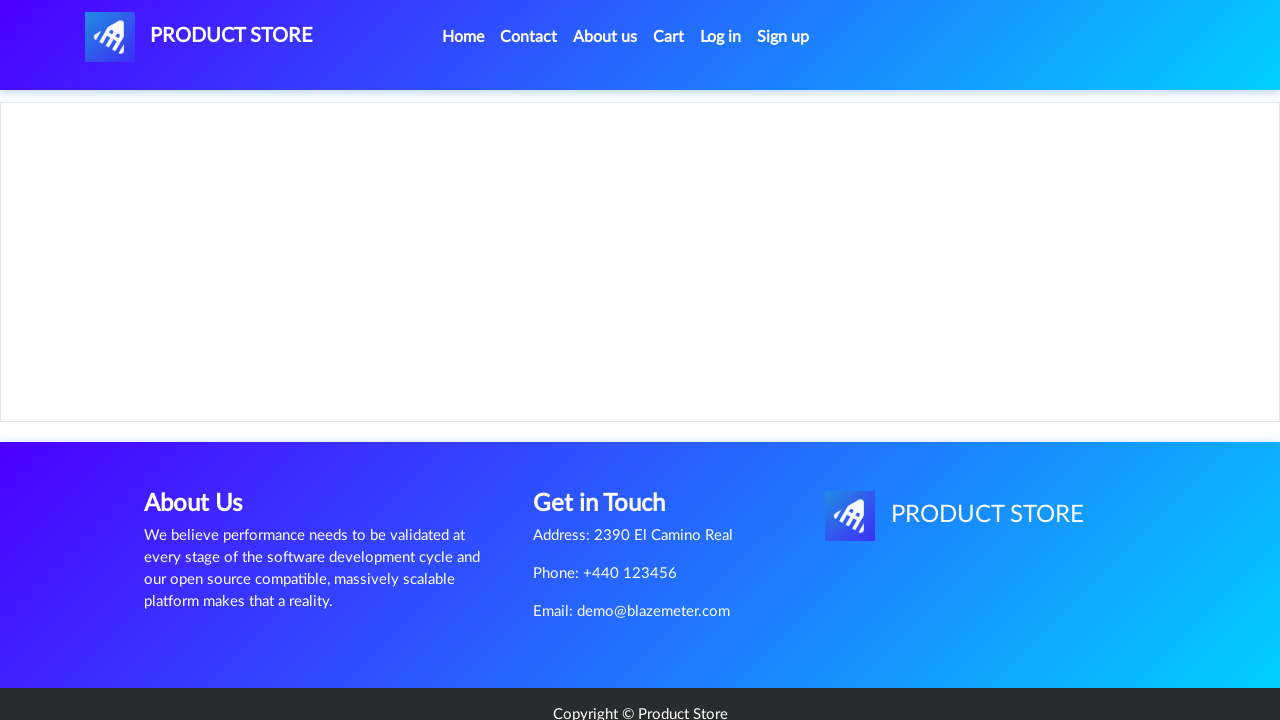

Clicked 'Add to cart' button at (610, 440) on internal:role=link[name="Add to cart"i]
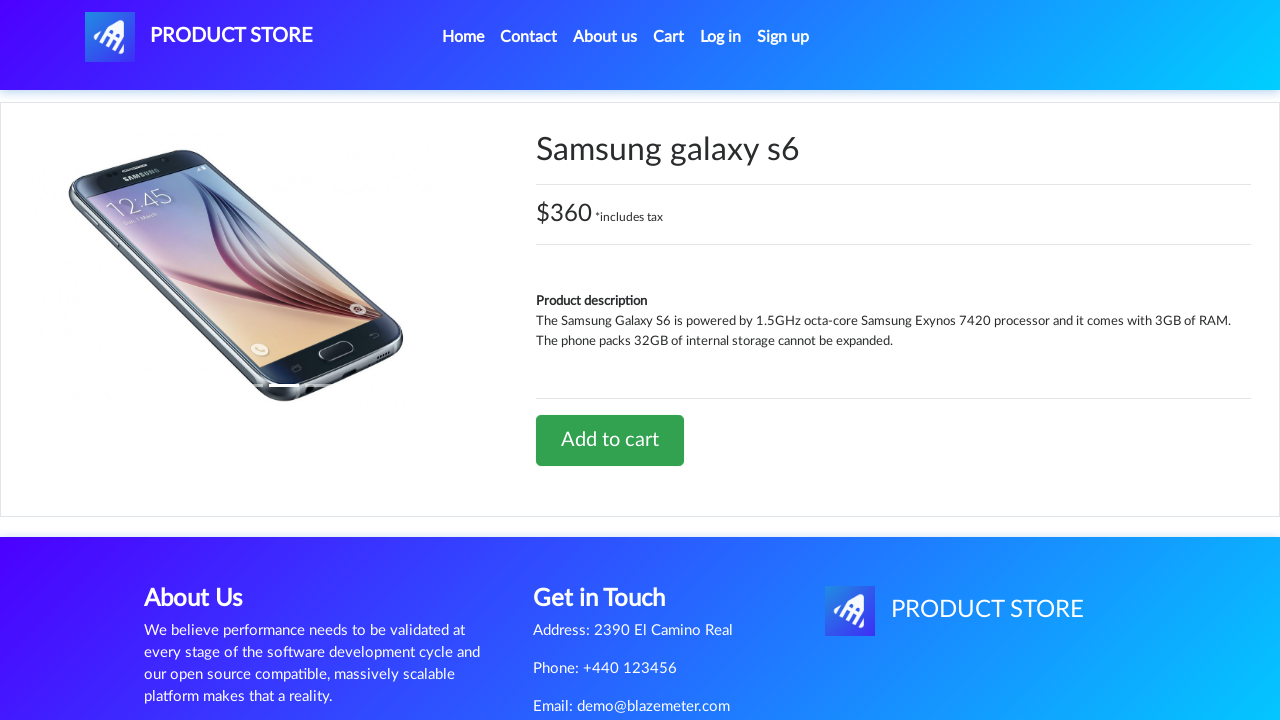

Waited 1 second for cart update
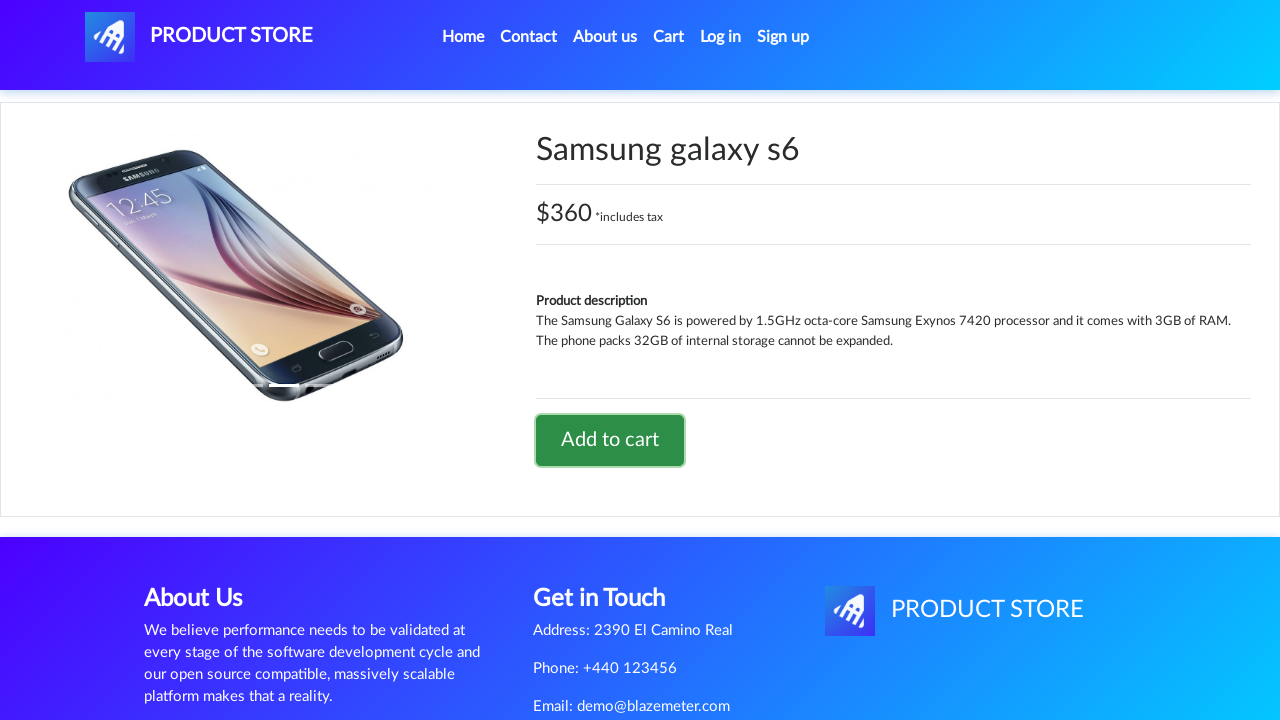

Clicked on Cart link to view cart contents at (669, 37) on internal:role=link[name="Cart"s]
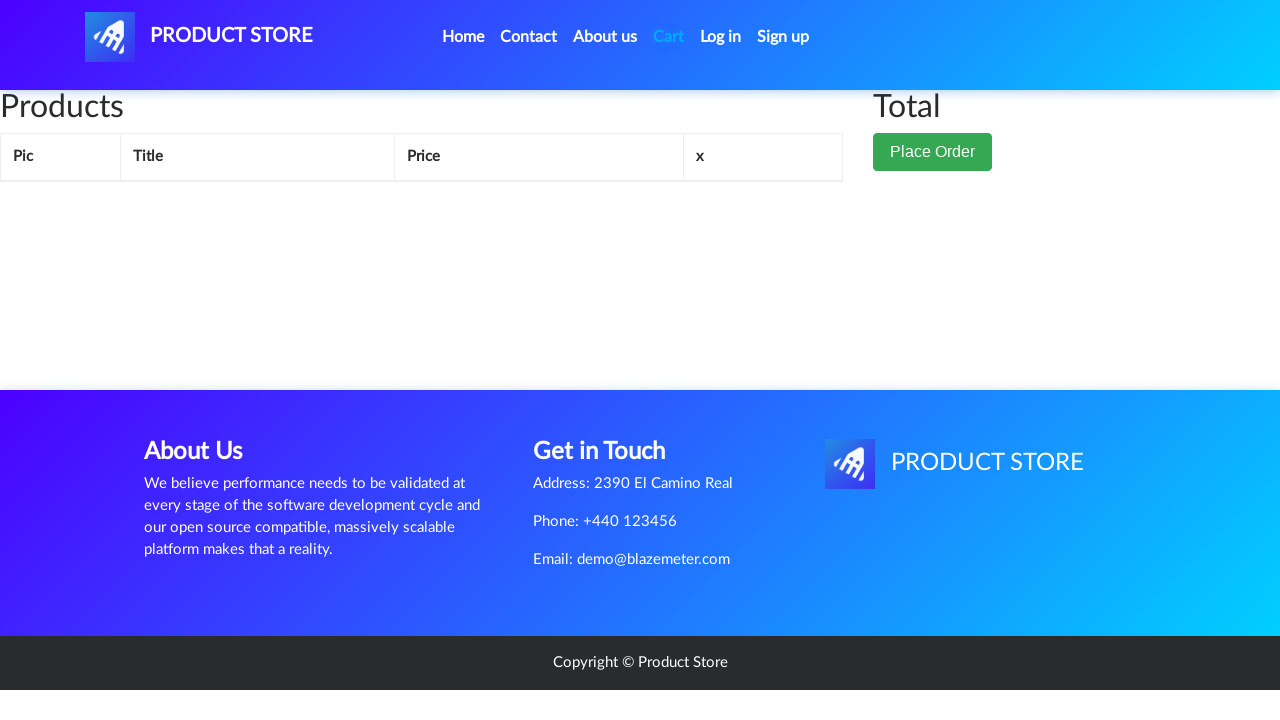

Clicked 'Place Order' button to open checkout form at (933, 191) on internal:role=button[name="Place Order"i]
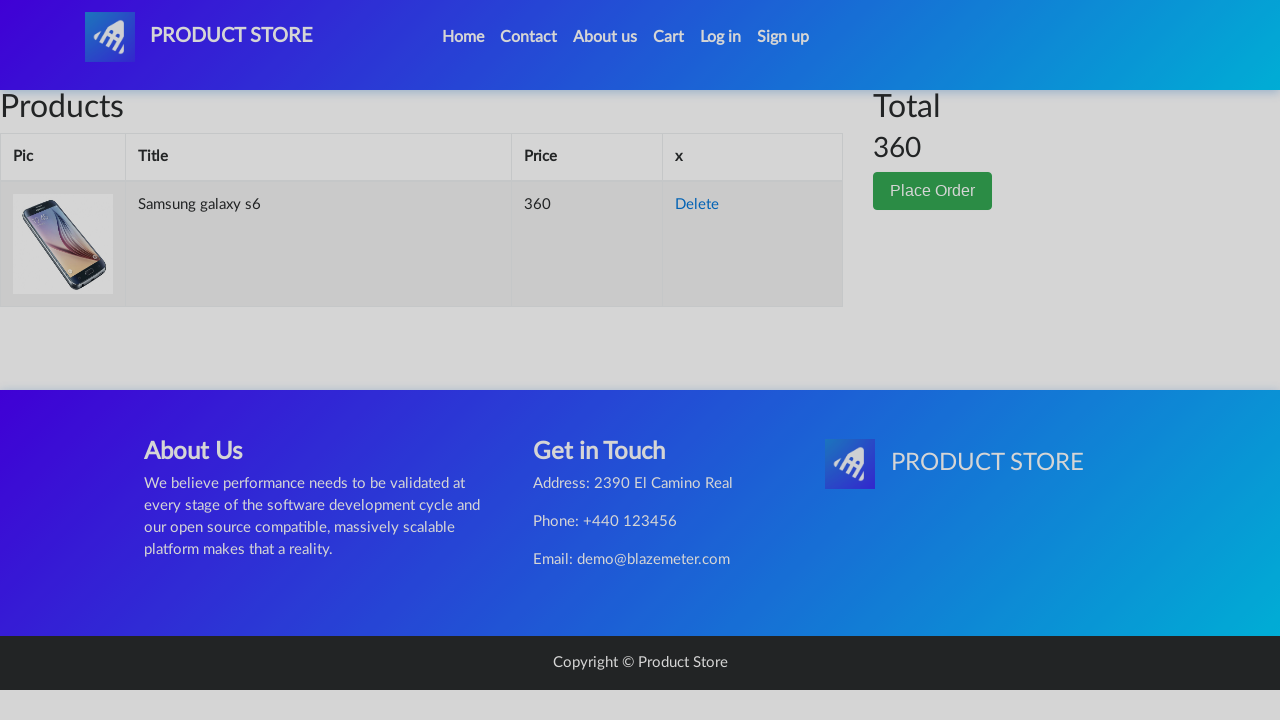

Clicked on Country field at (640, 136) on internal:label="Country:"i
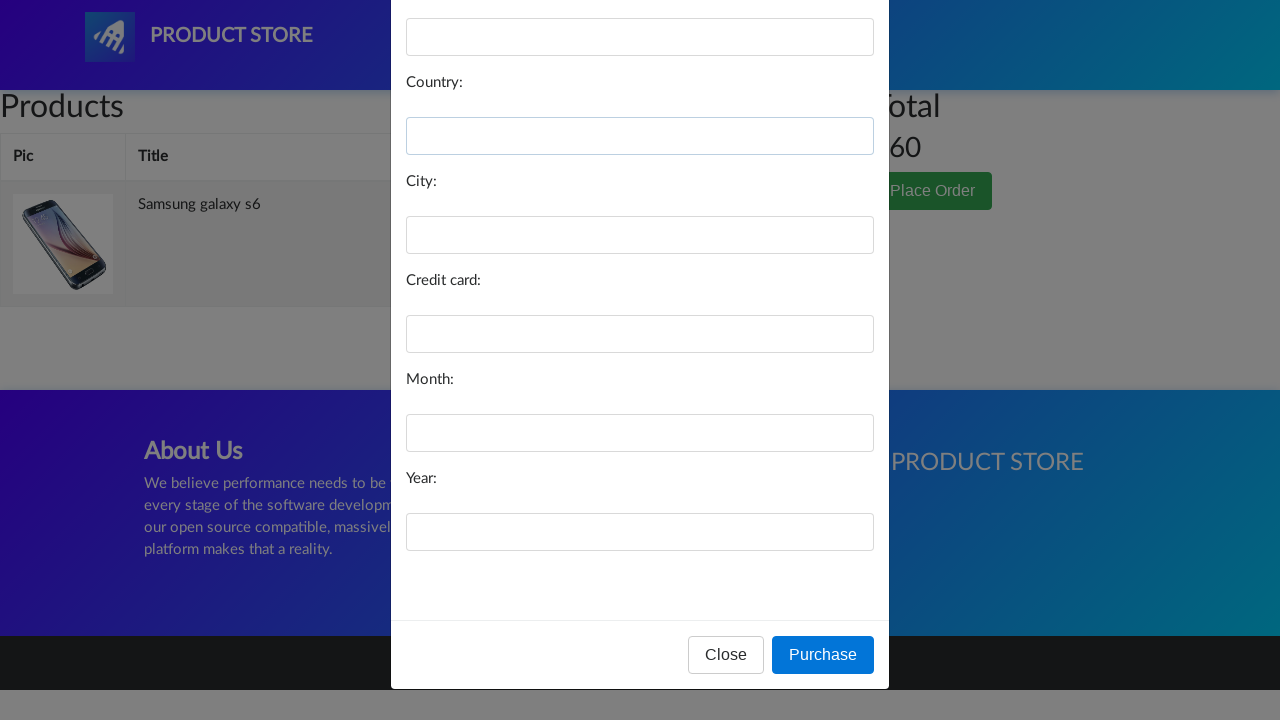

Filled Country field with 'France' on internal:label="Country:"i
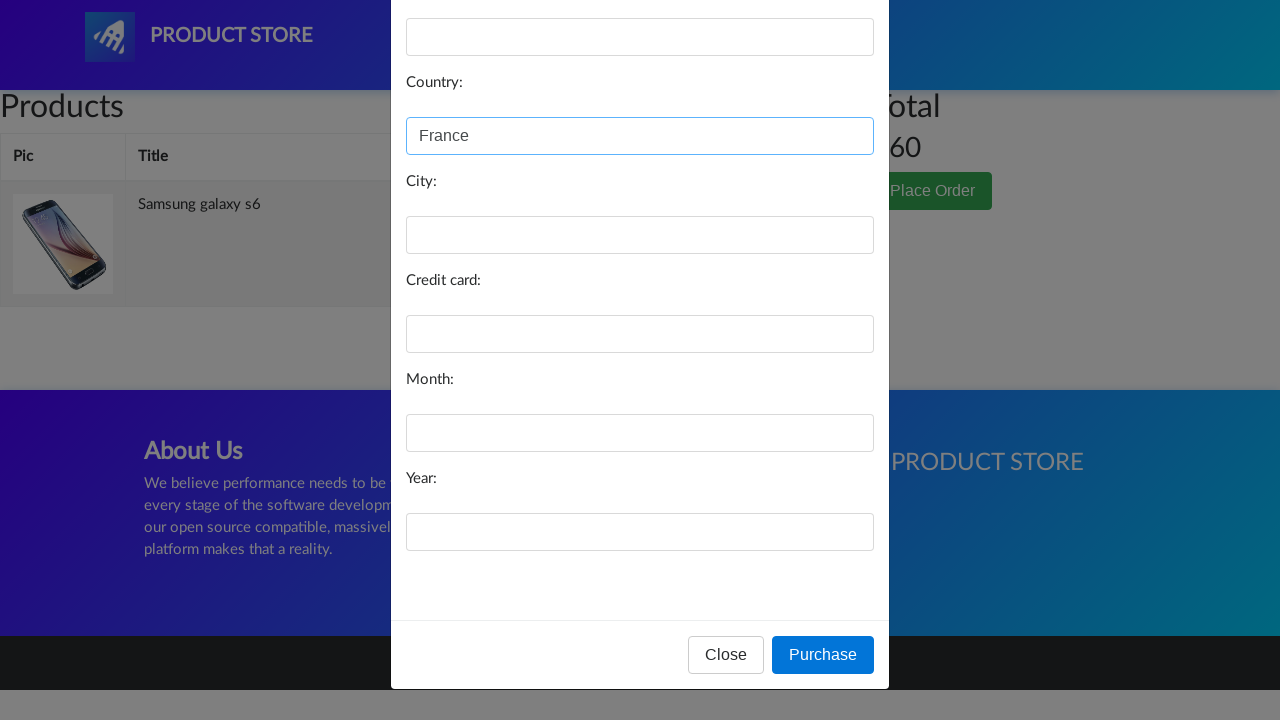

Clicked on City field at (640, 235) on internal:label="City:"i
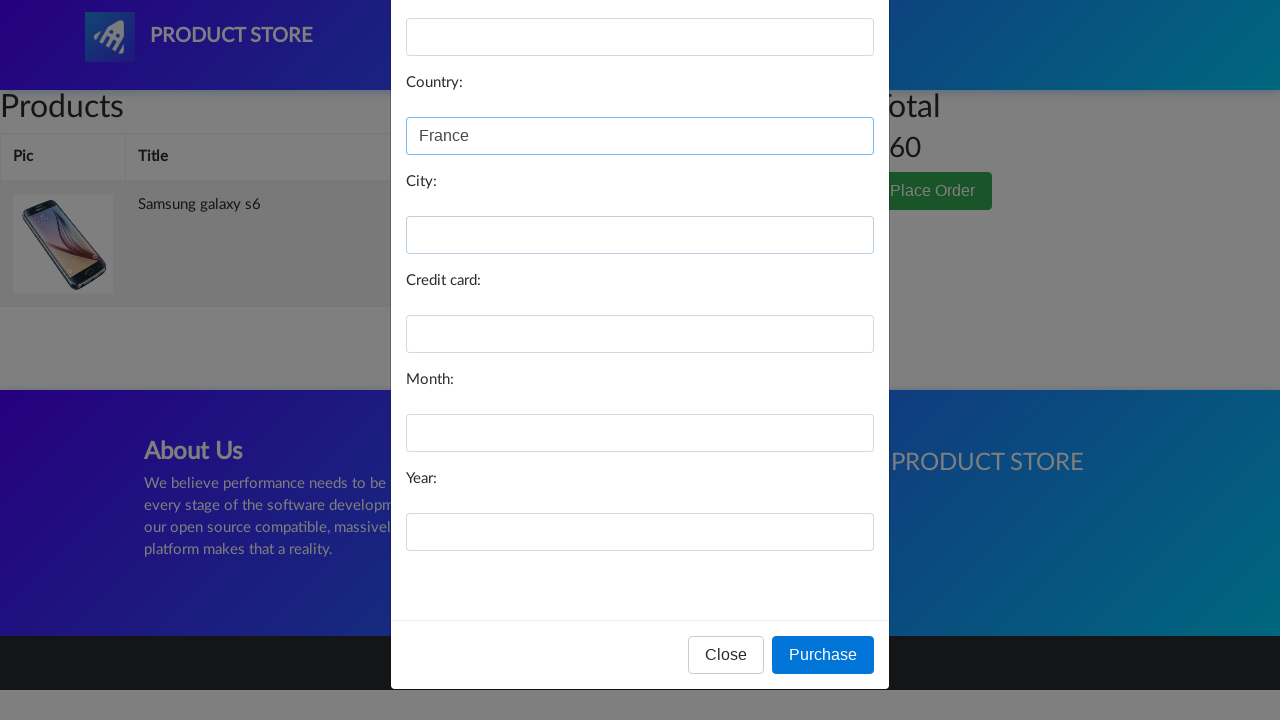

Filled City field with 'Paris' on internal:label="City:"i
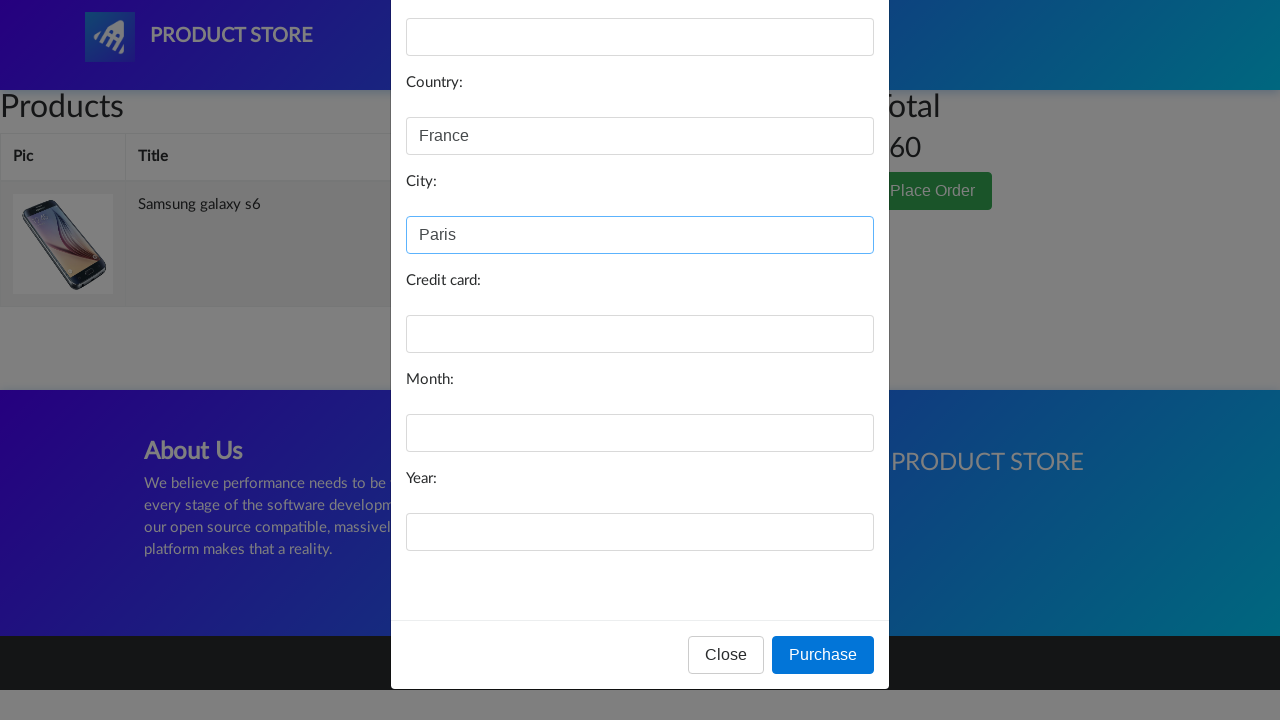

Clicked on Month field at (640, 433) on internal:label="Month:"i
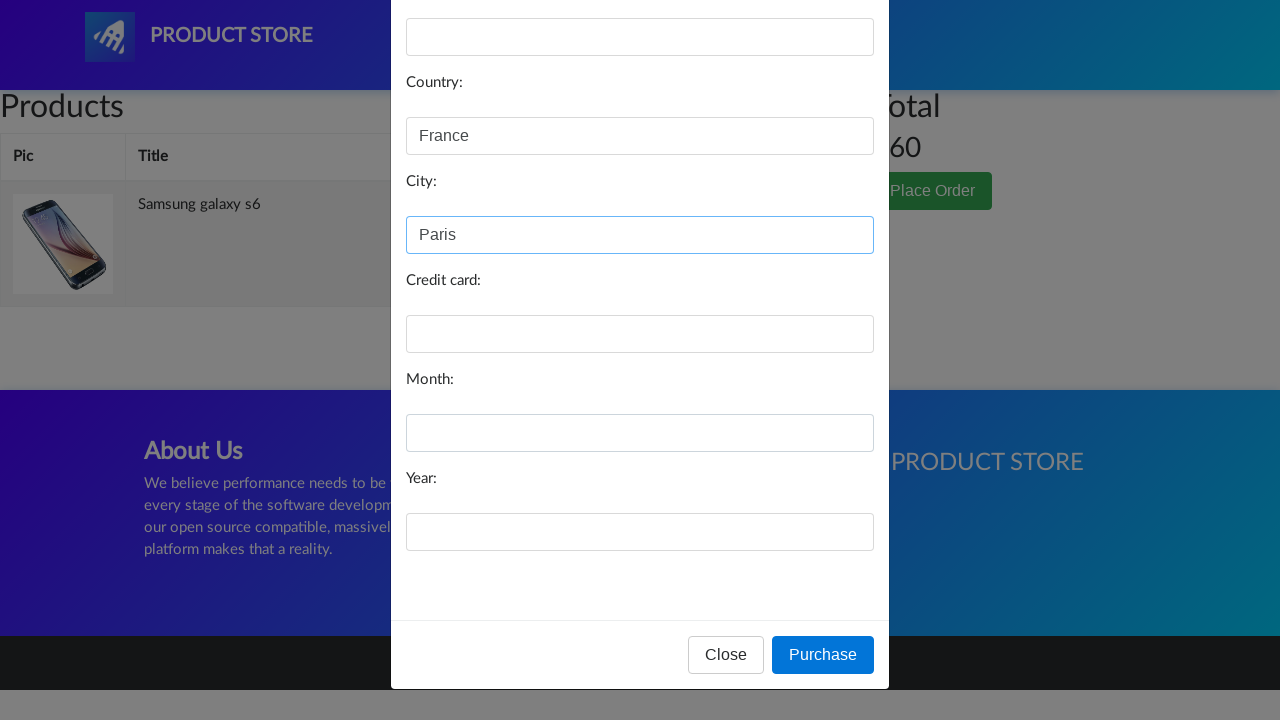

Filled Month field with 'June' on internal:label="Month:"i
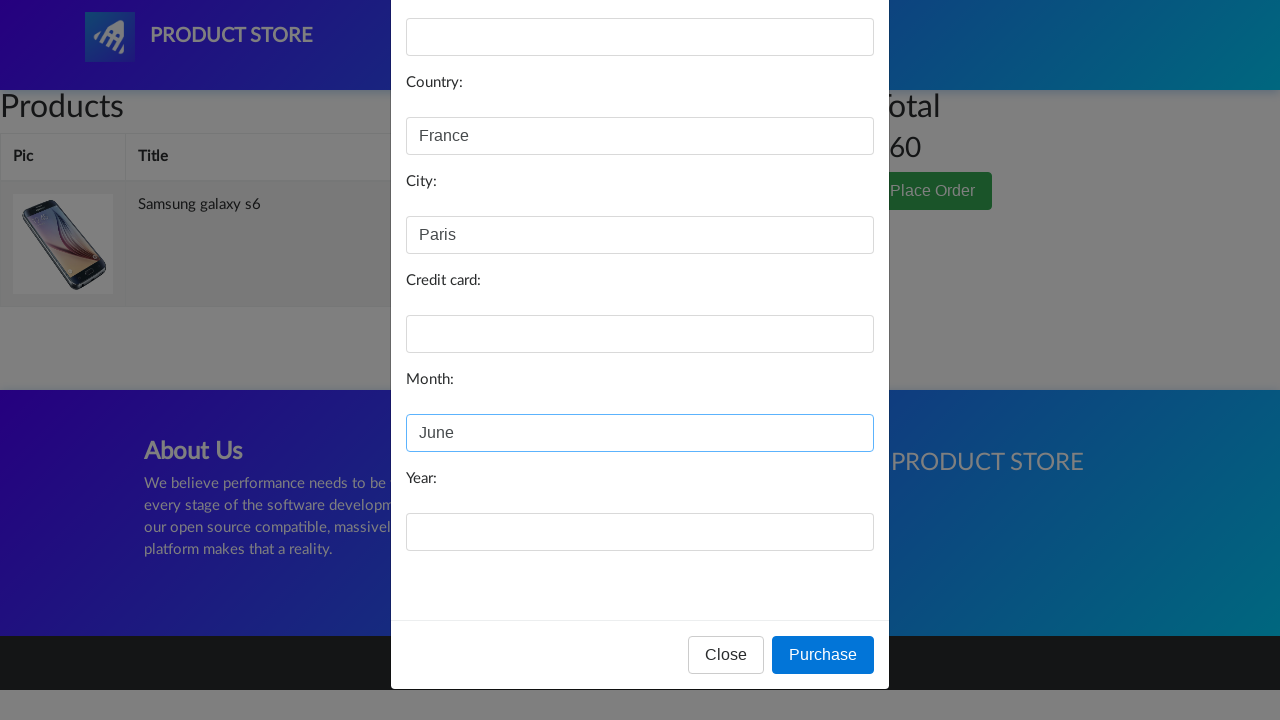

Clicked on Year field at (640, 532) on internal:label="Year:"i
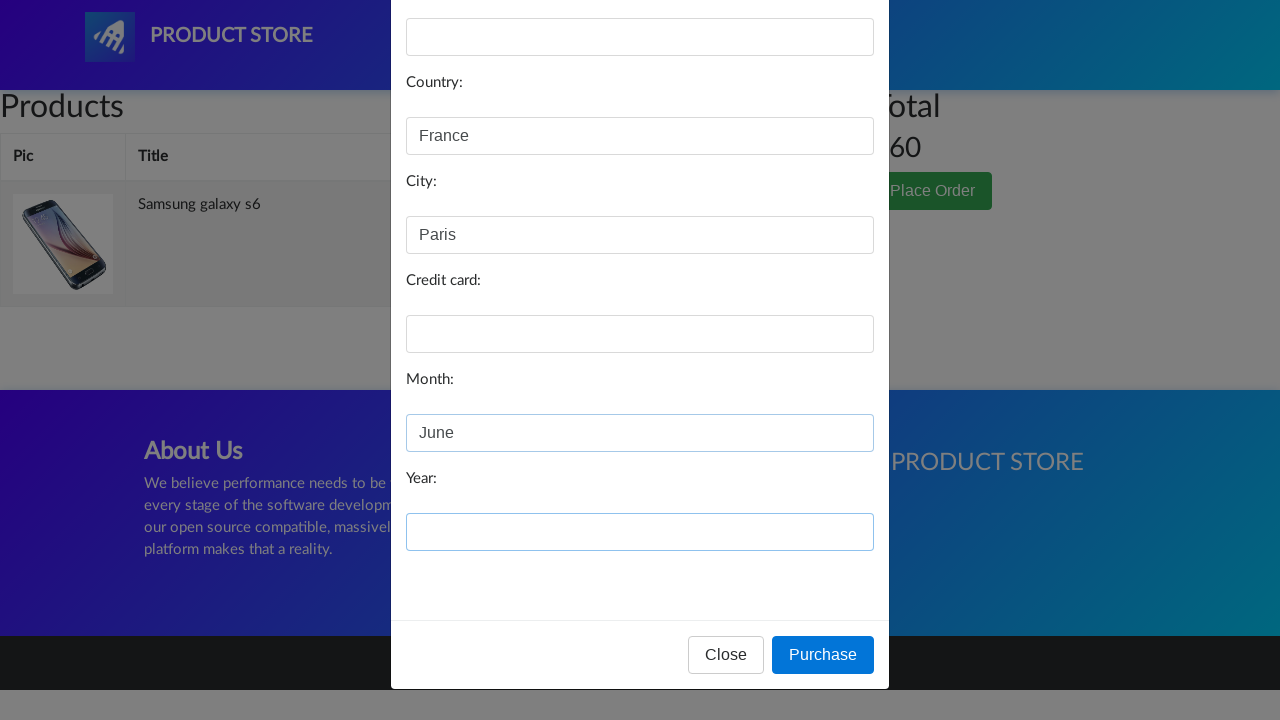

Filled Year field with '2025' on internal:label="Year:"i
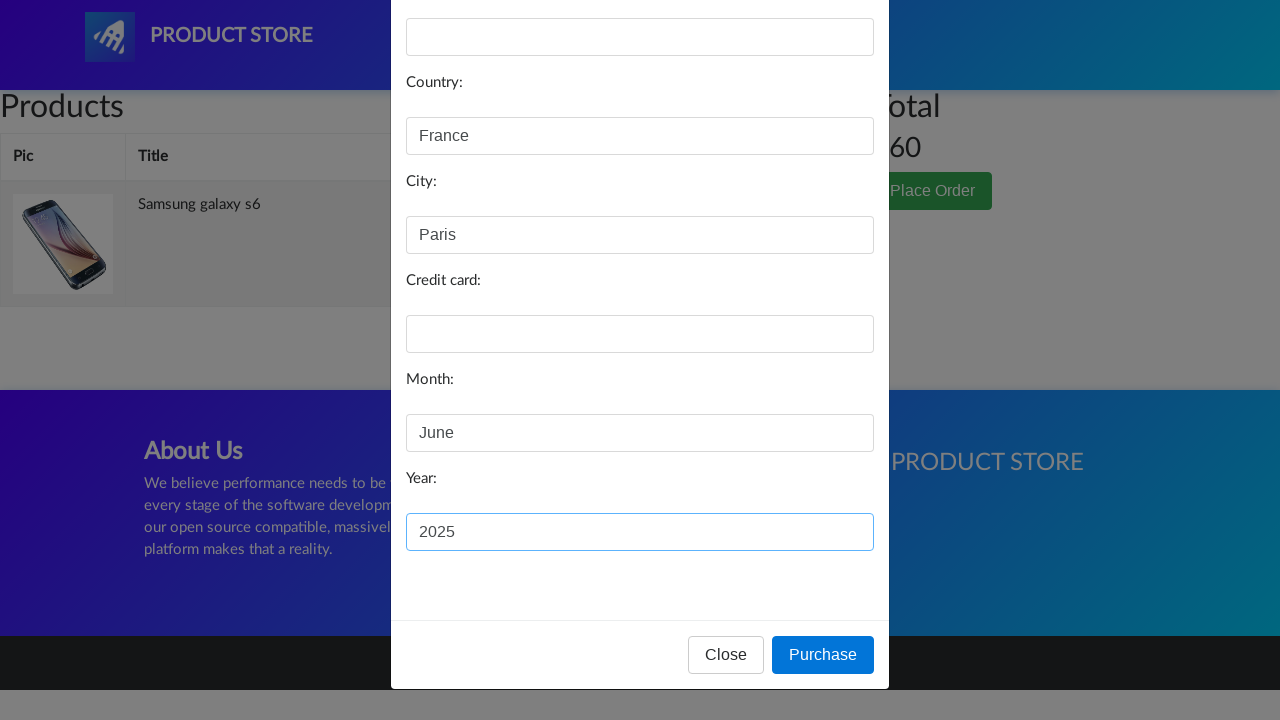

Clicked 'Purchase' button without entering name and credit card - should trigger validation error at (823, 655) on internal:role=button[name="Purchase"i]
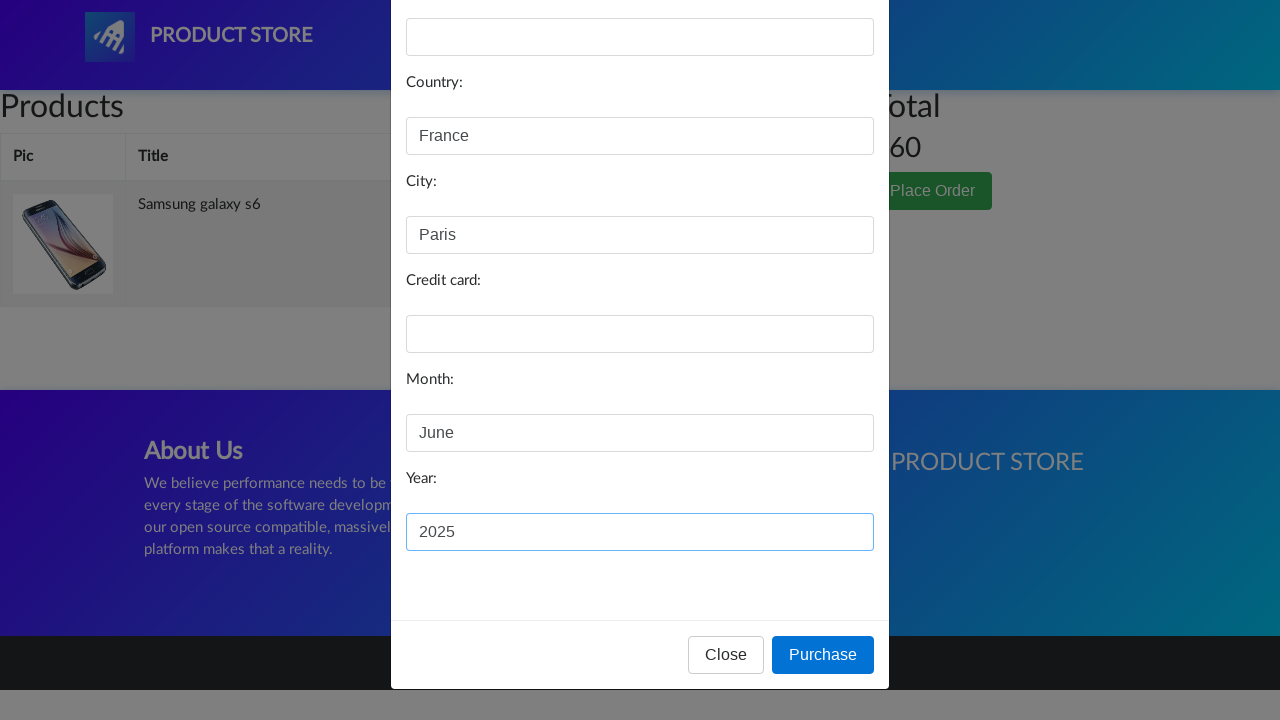

Waited 1 second for validation response
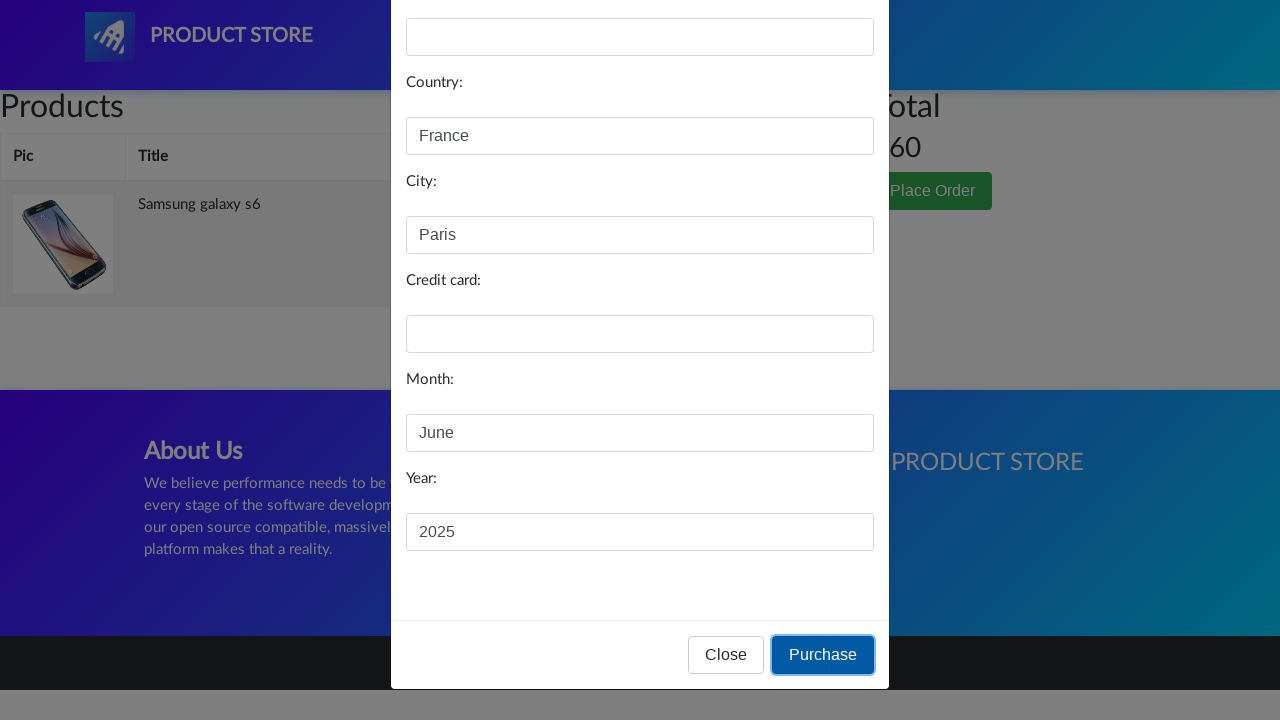

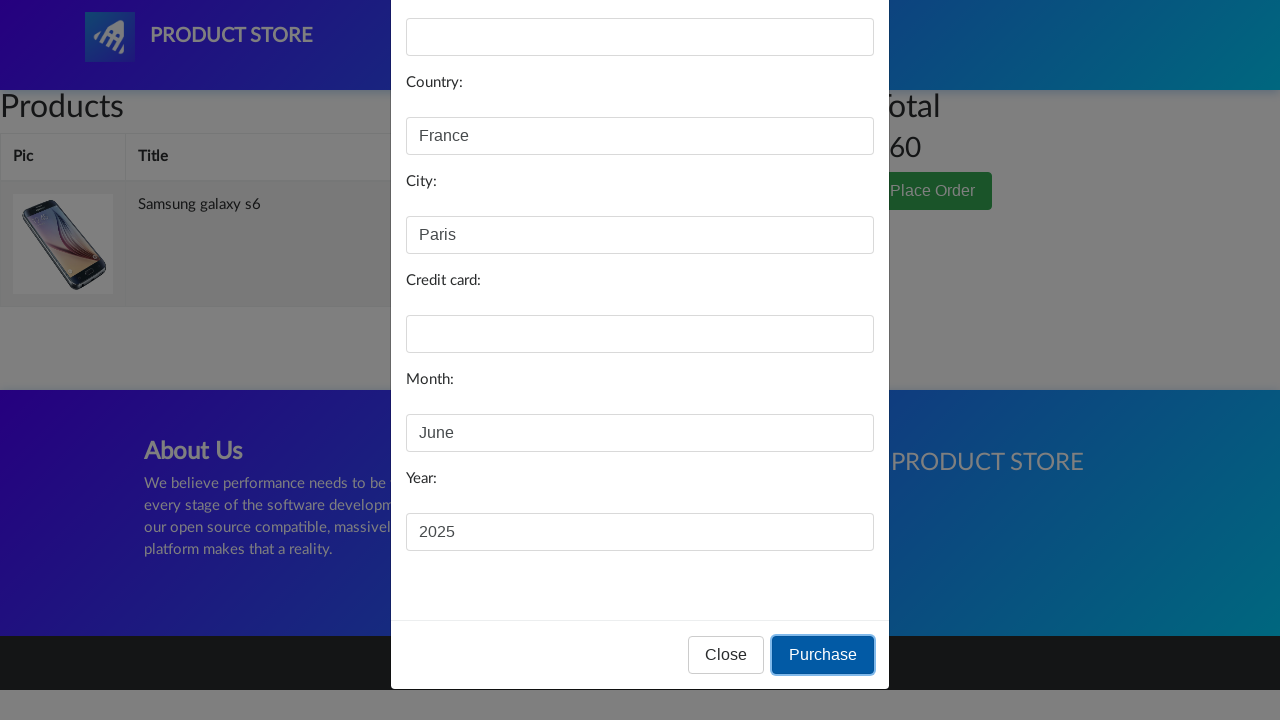